Tests alert handling by clicking a button inside an iframe that triggers a confirmation dialog

Starting URL: https://www.w3schools.com/js/tryit.asp?filename=tryjs_confirm

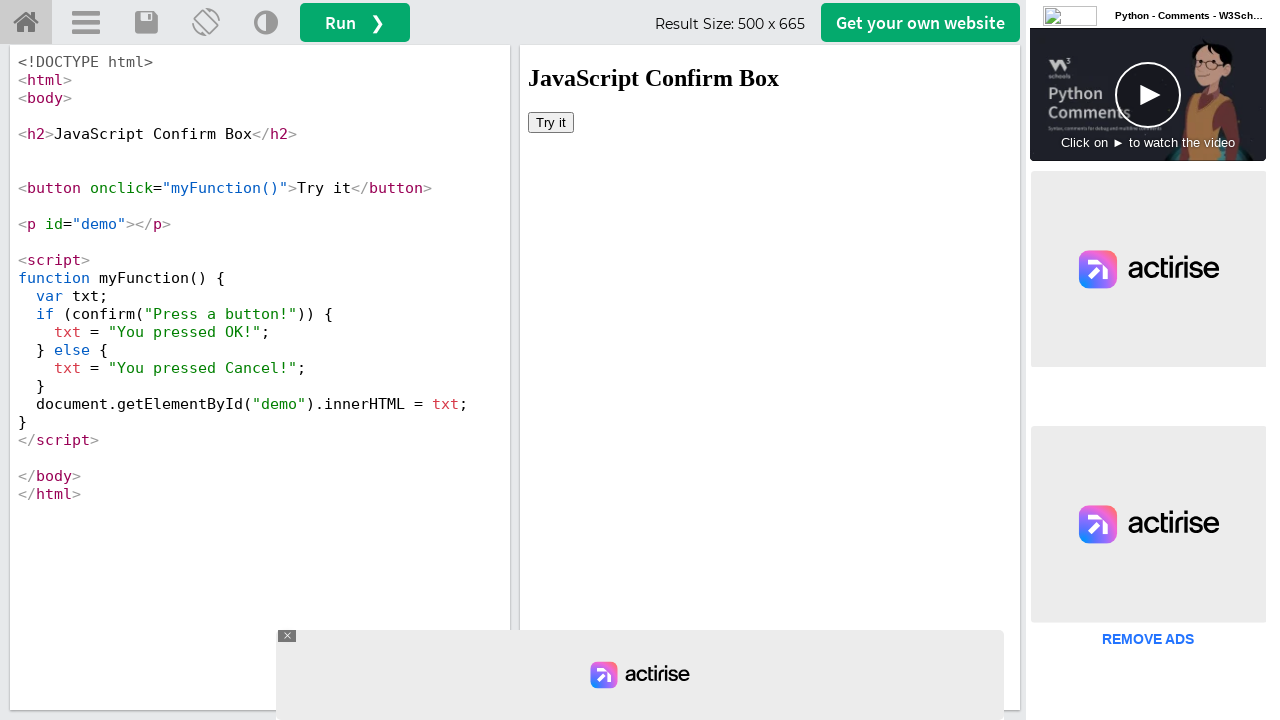

Set up dialog handler to accept confirmation alerts
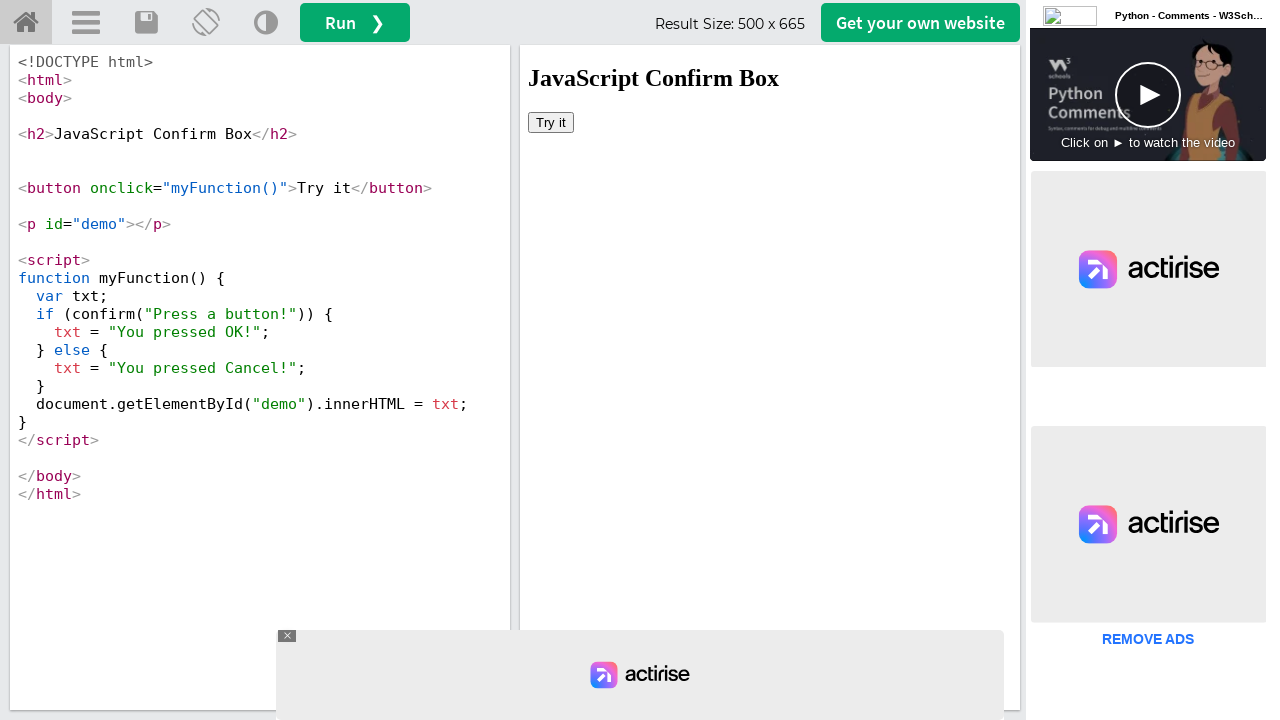

Located the iframe with ID 'iframeResult'
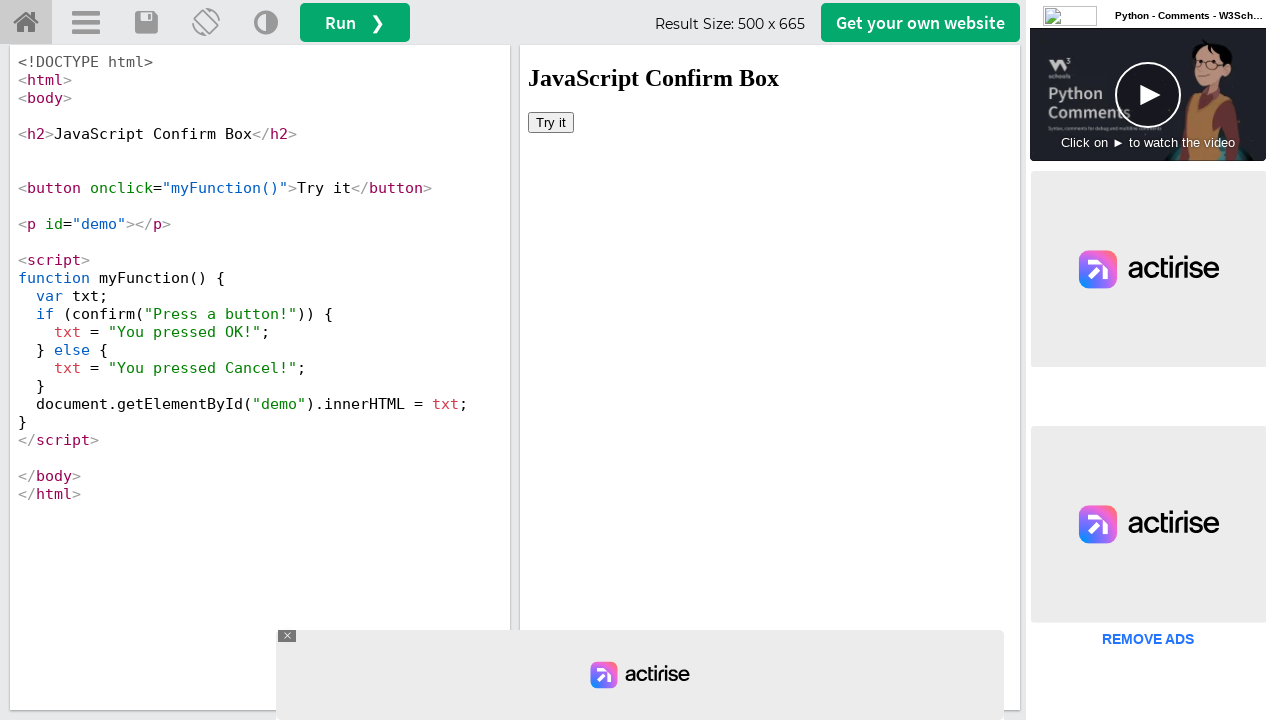

Clicked the 'Try it' button inside the iframe to trigger confirmation dialog at (551, 122) on #iframeResult >> internal:control=enter-frame >> xpath=//button[contains(text(),
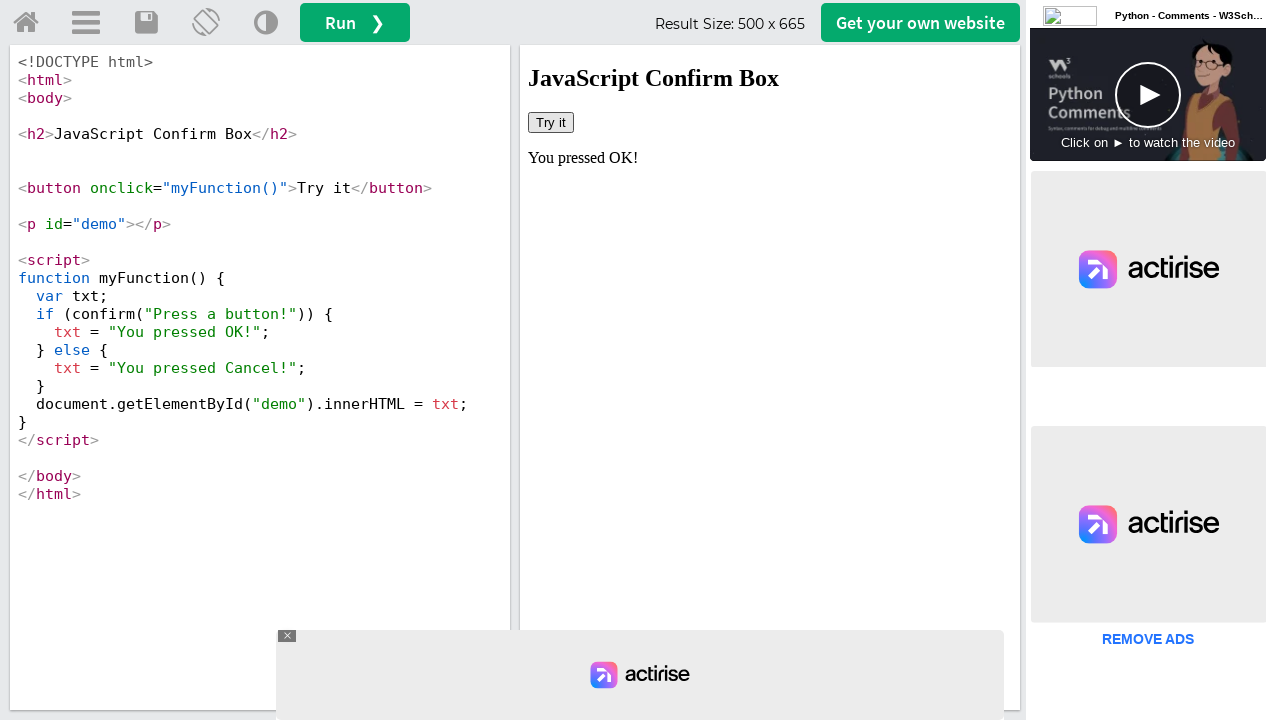

Waited 1000ms for confirmation dialog to be processed and result to appear
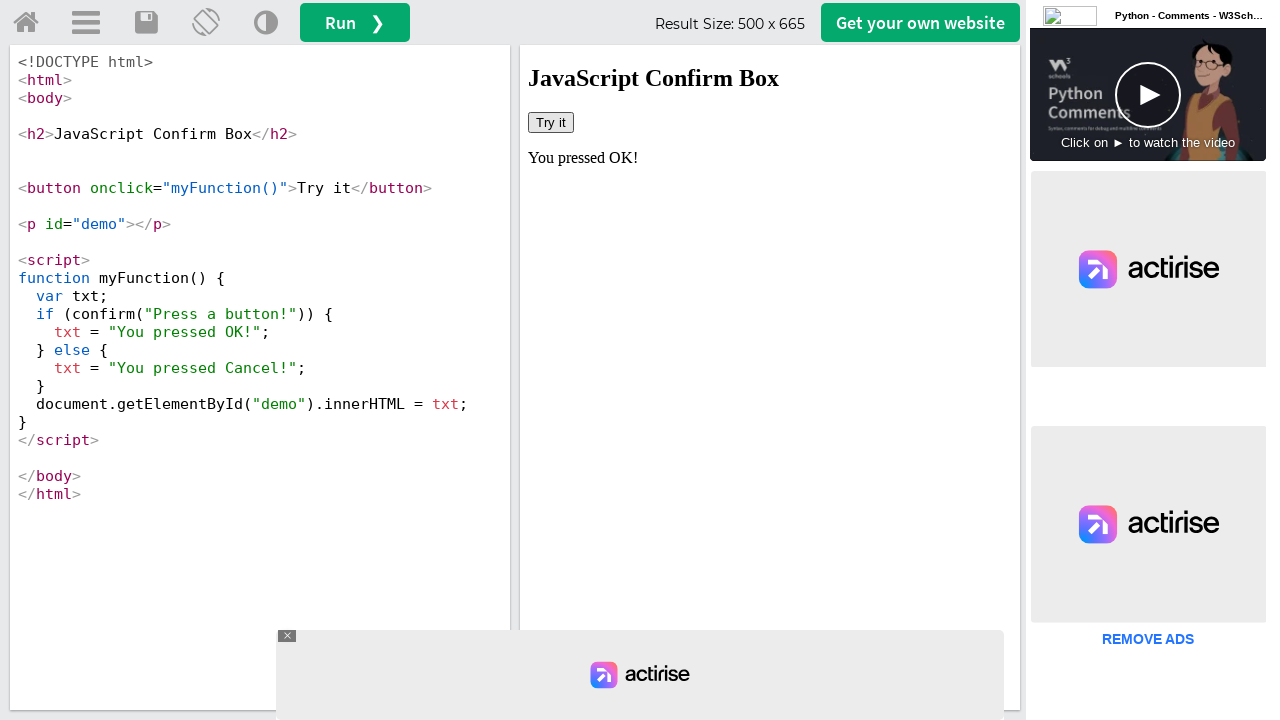

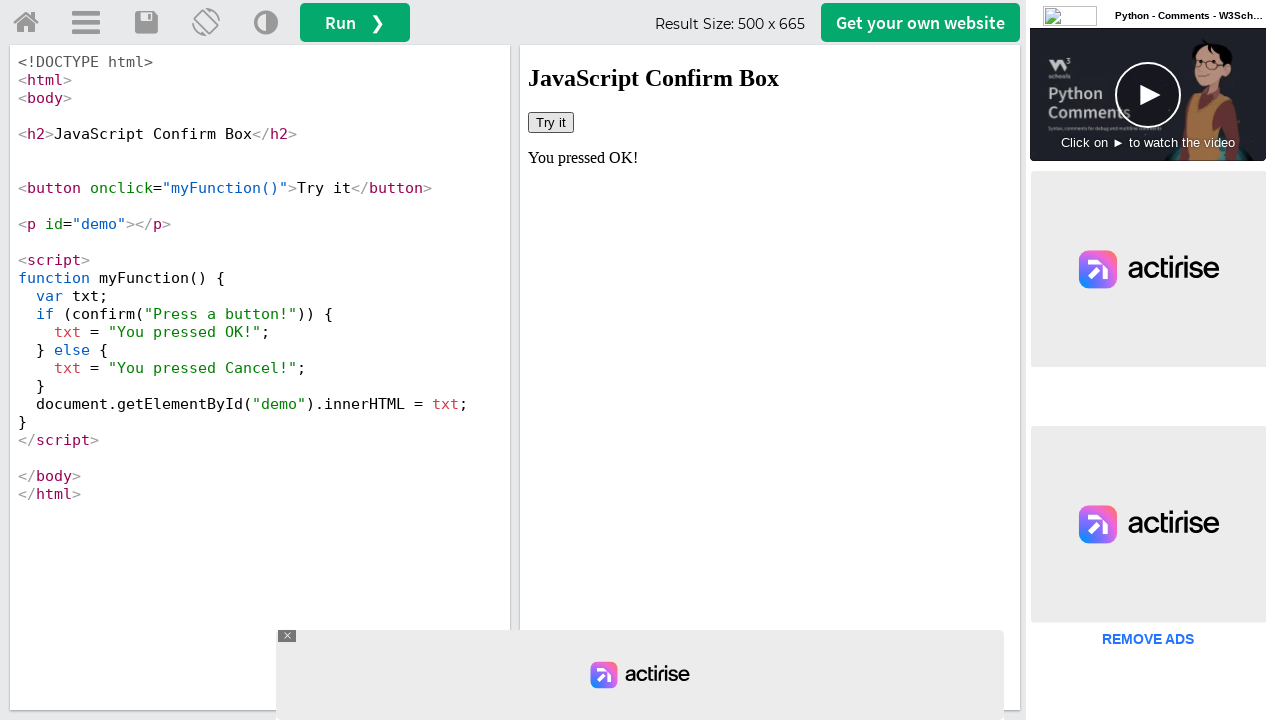